Tests partial link text locator functionality by clicking on a "Start a free trial" link using partial text matching on the VWO homepage.

Starting URL: https://app.vwo.com

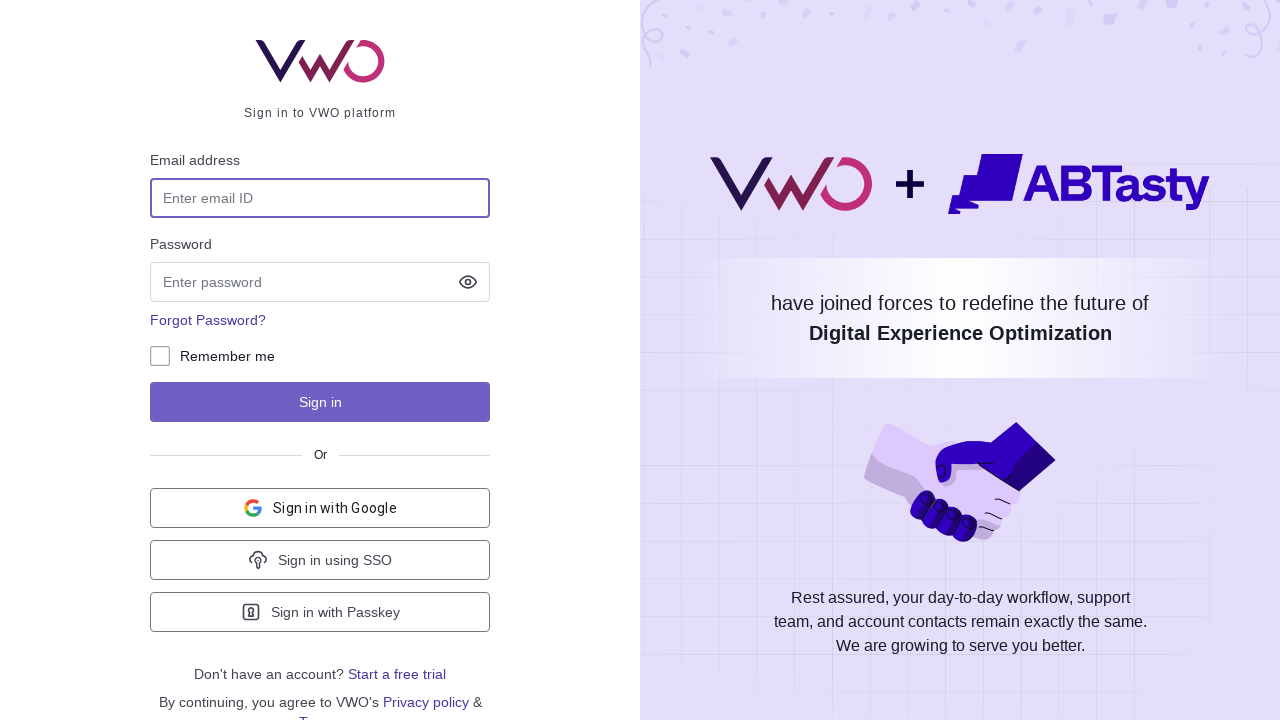

Navigated to VWO homepage at https://app.vwo.com
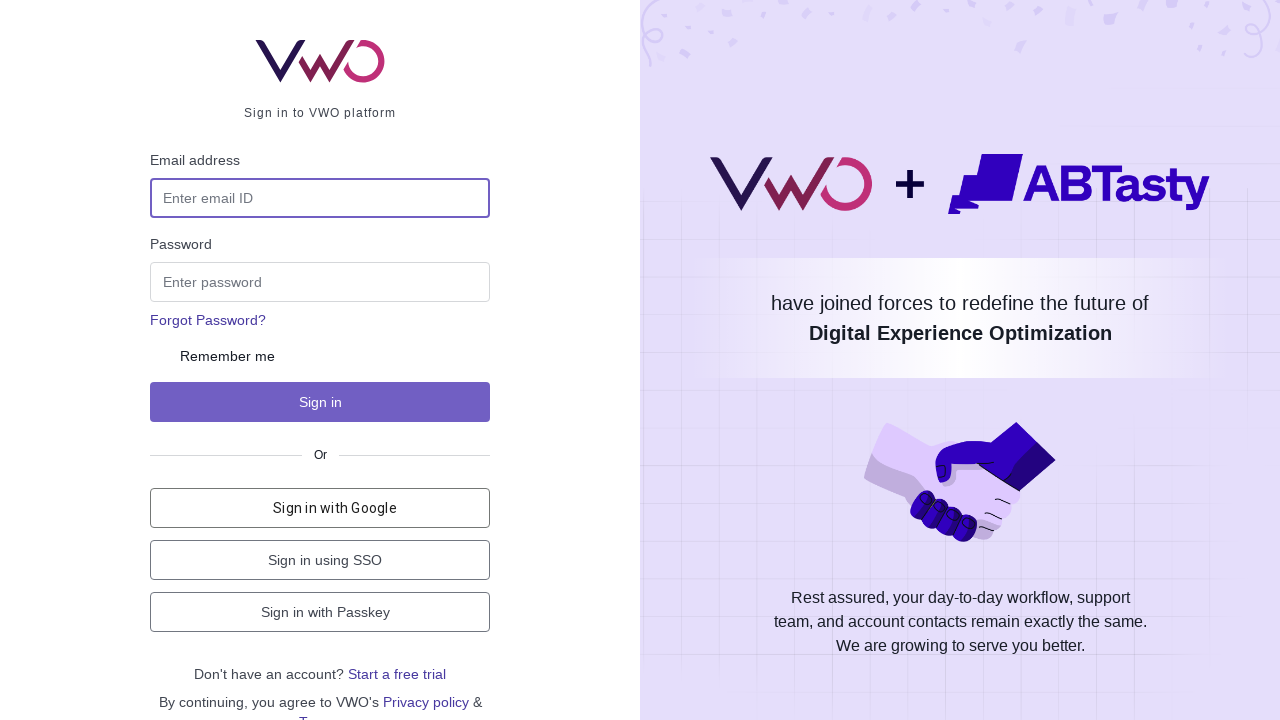

Clicked on 'Start a free trial' link using partial text matching at (397, 674) on a:has-text('trial')
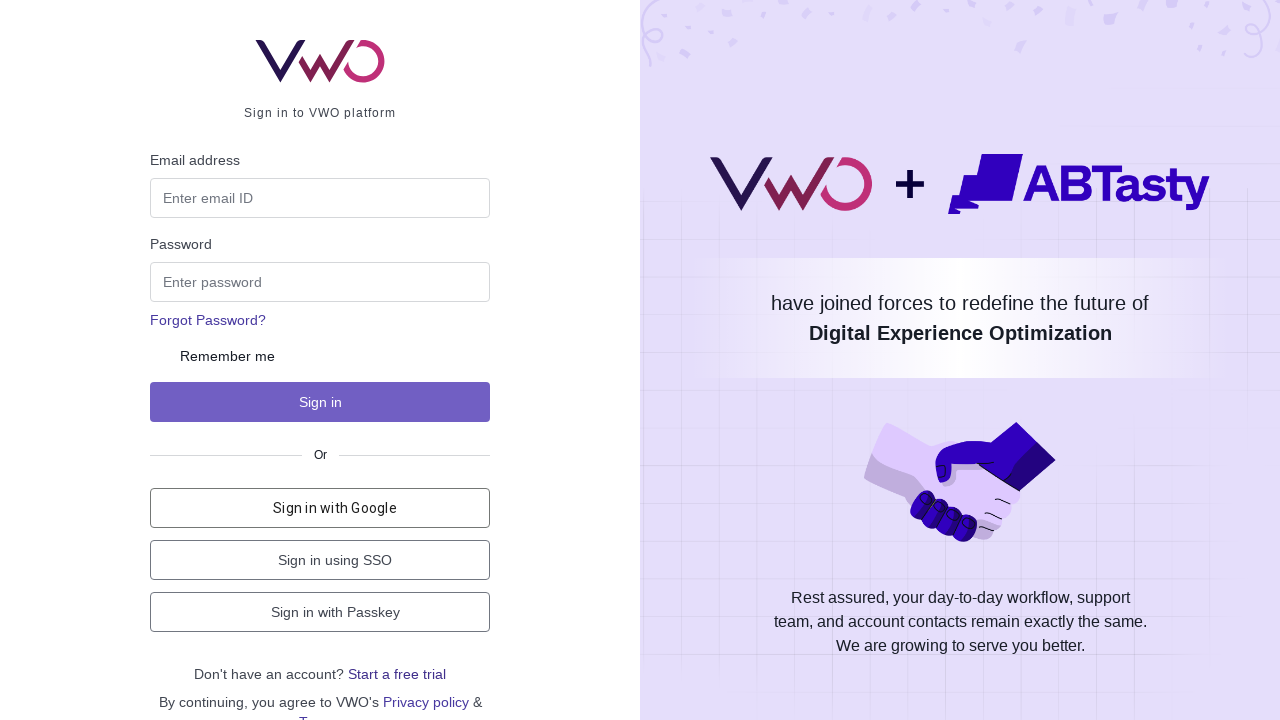

Waited for network to become idle after navigation
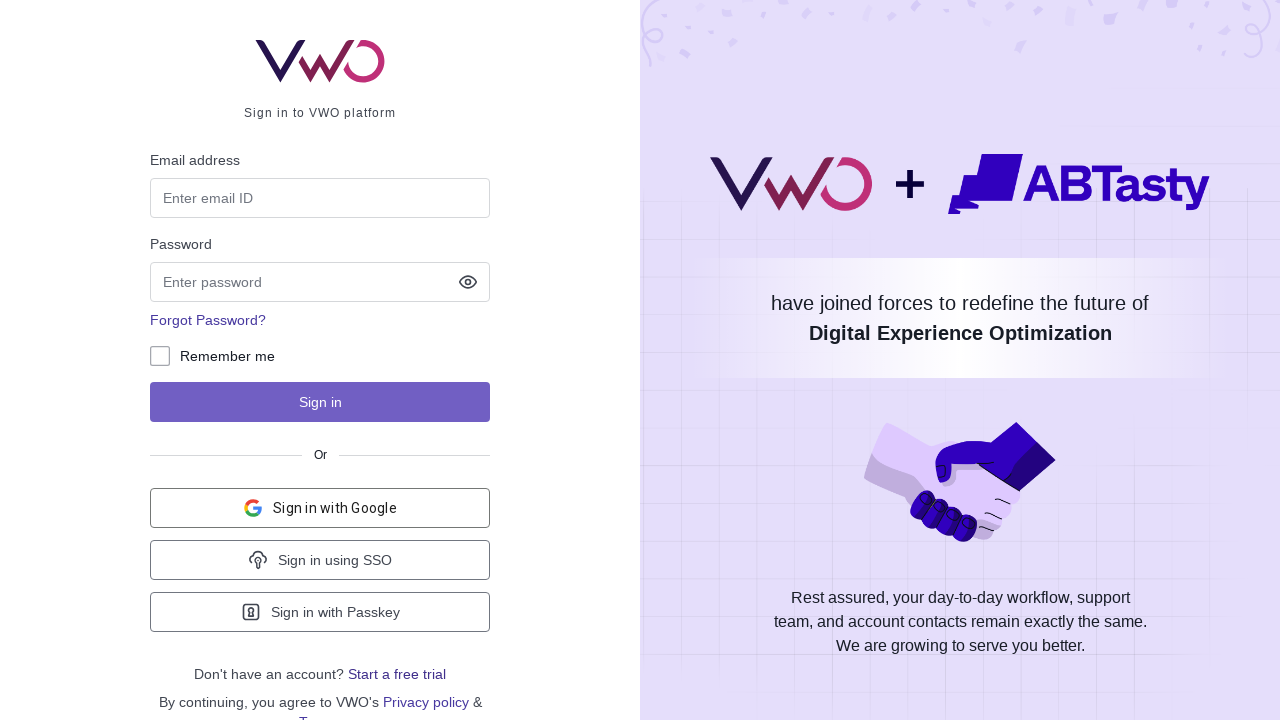

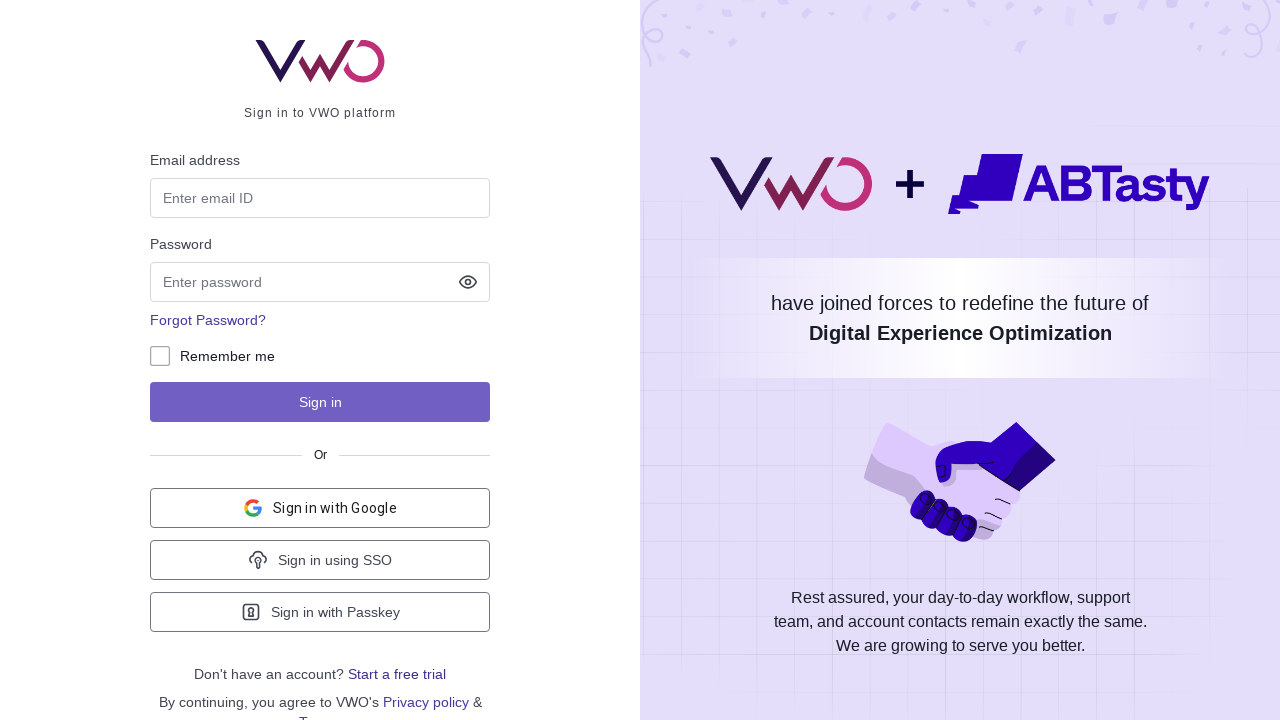